Fills out a registration form with user details including name, address, email, phone number, gender, and hobbies

Starting URL: https://demo.automationtesting.in/Register.html

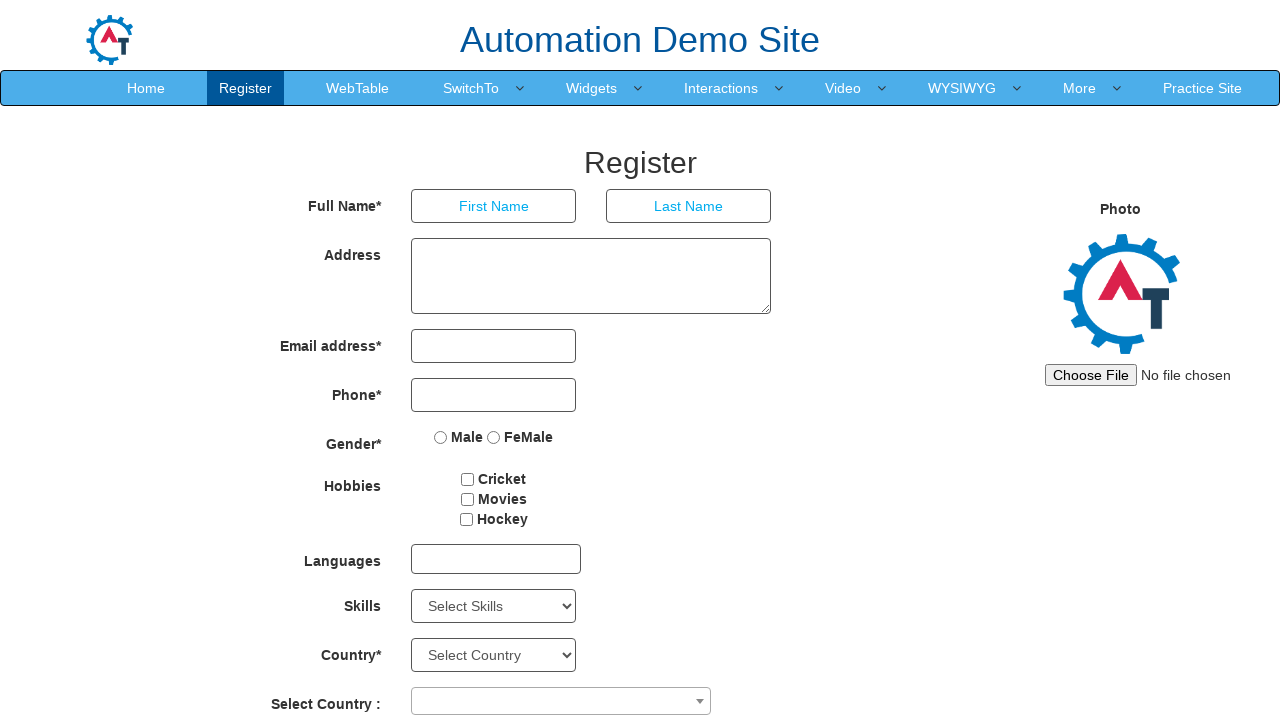

Cleared first name field on xpath=//input[@placeholder='First Name']
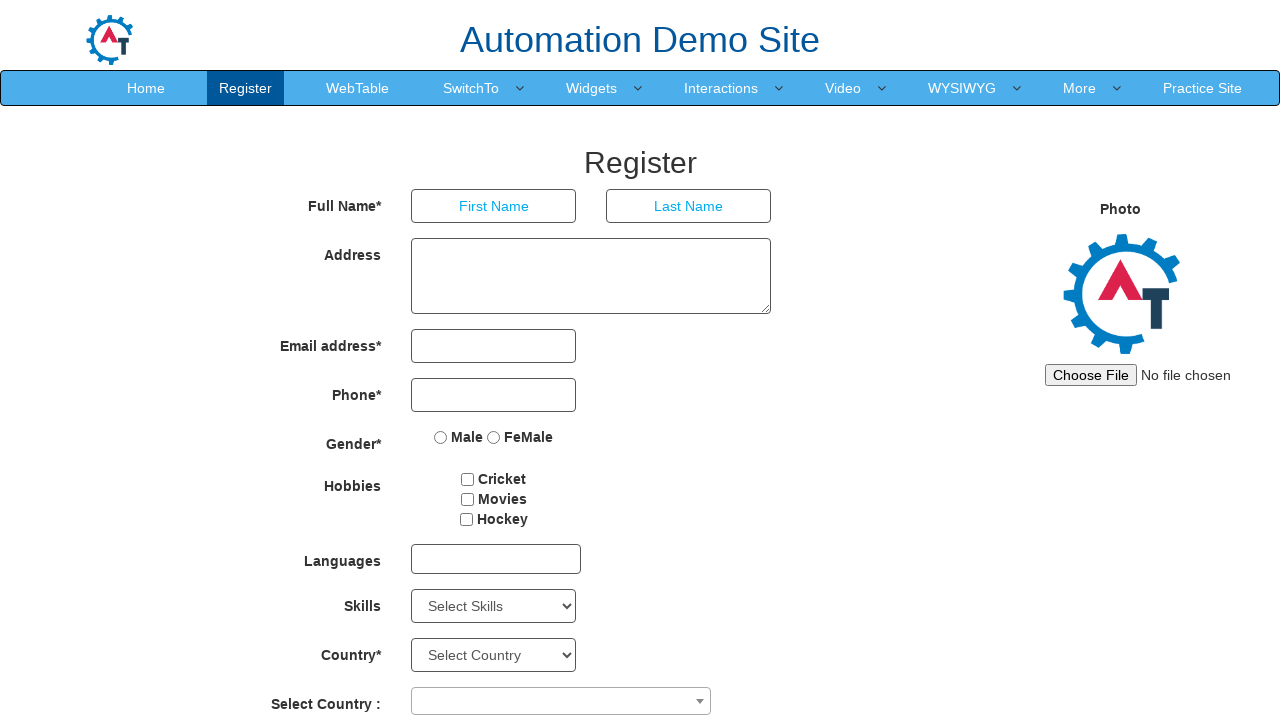

Filled first name field with 'sumi' on xpath=//input[@placeholder='First Name']
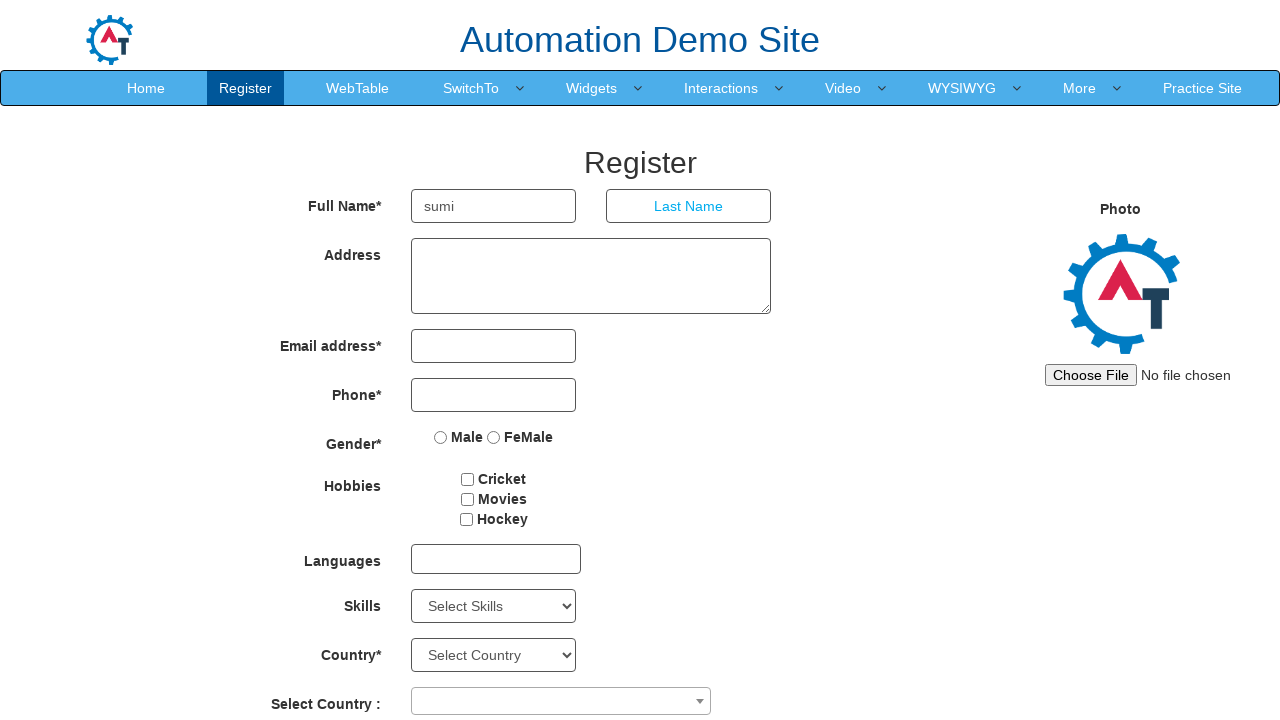

Cleared last name field on xpath=//input[@placeholder='Last Name']
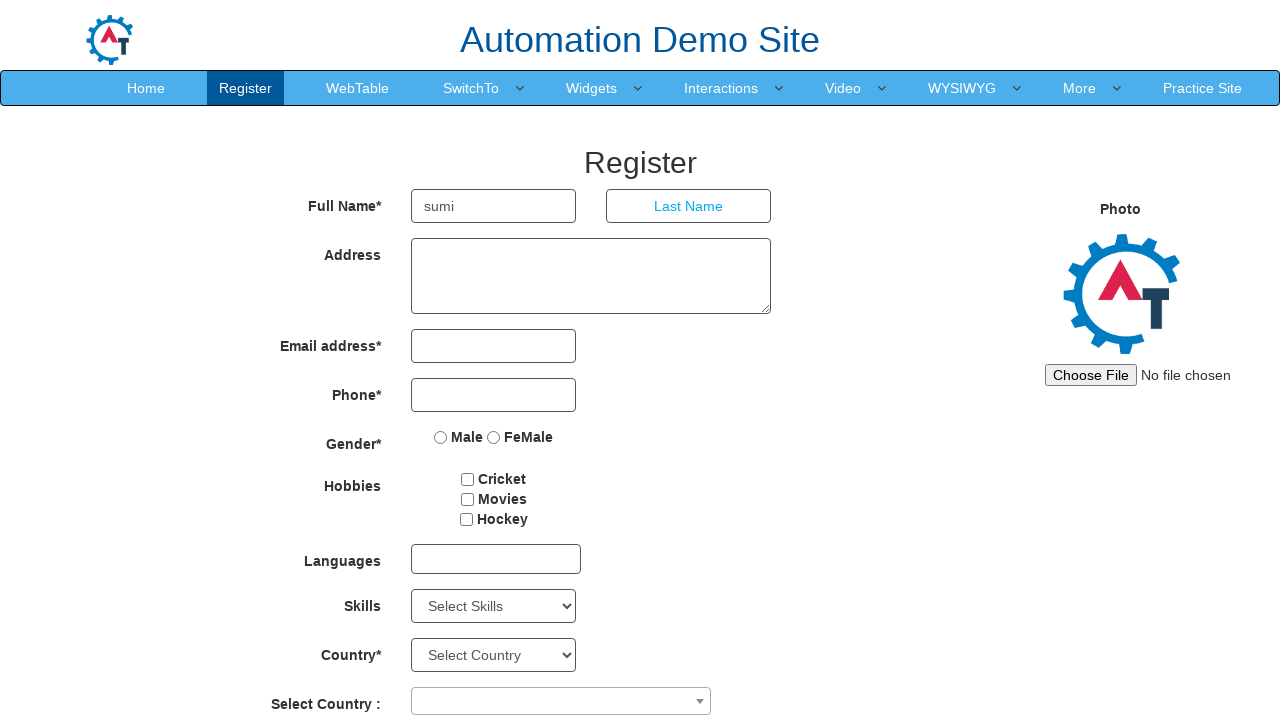

Filled last name field with 'sumithra' on xpath=//input[@placeholder='Last Name']
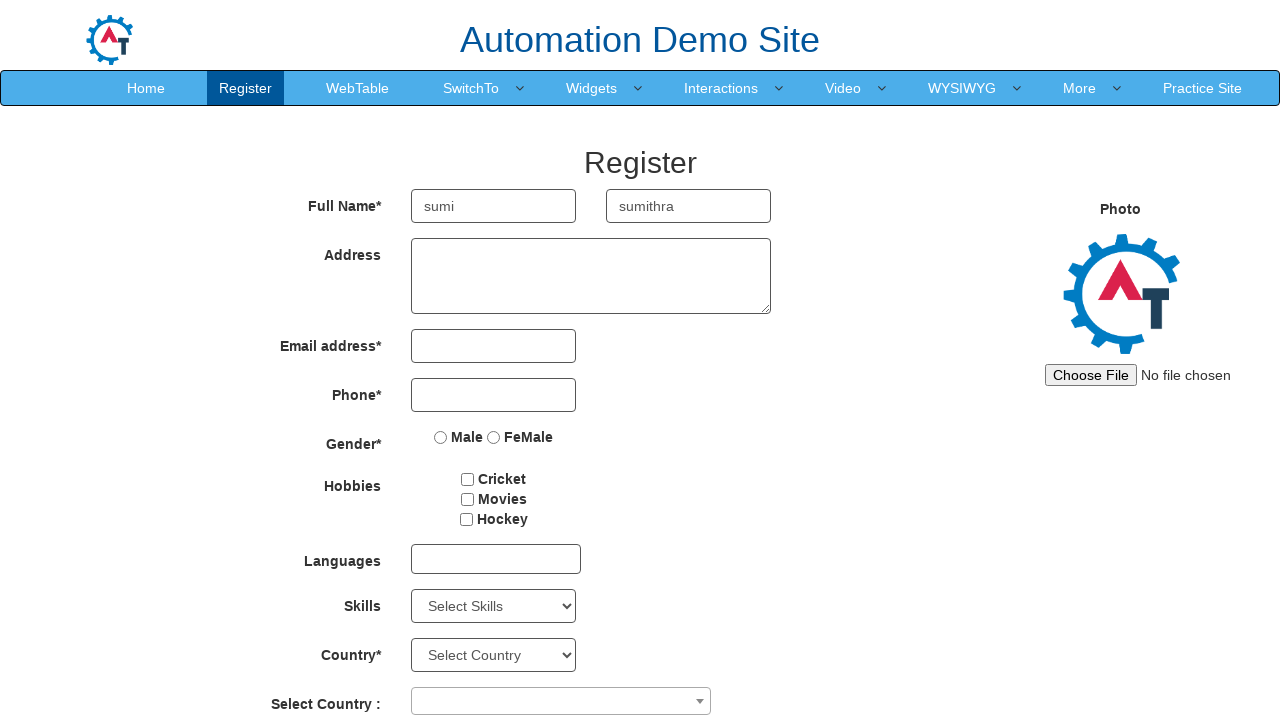

Cleared address field on xpath=//textarea
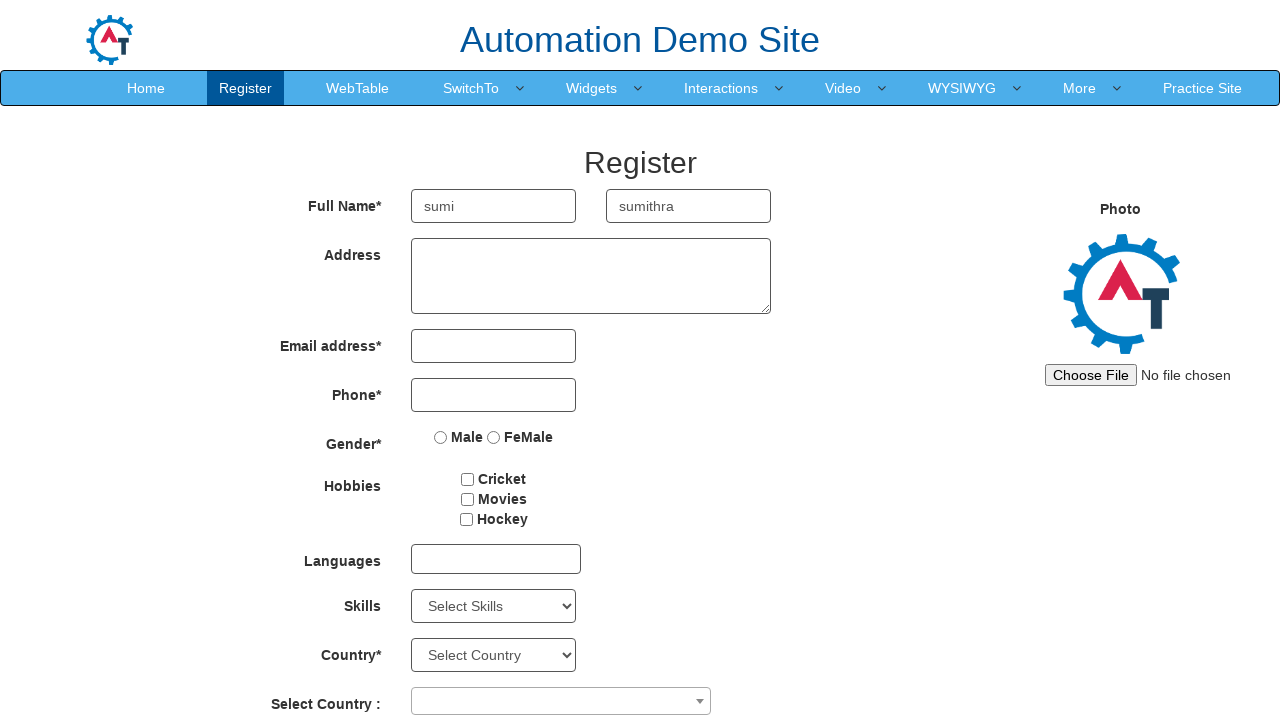

Filled address field with 'hyd' on xpath=//textarea
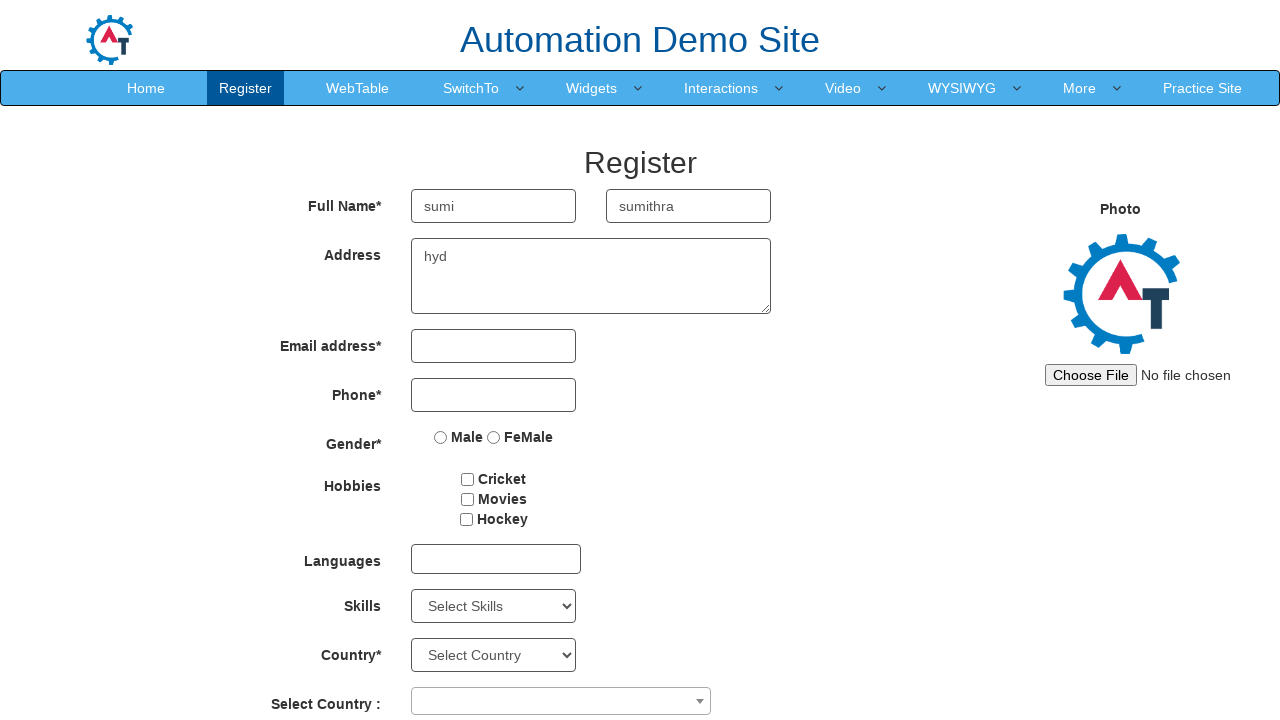

Cleared email field on xpath=//input[@type='email']
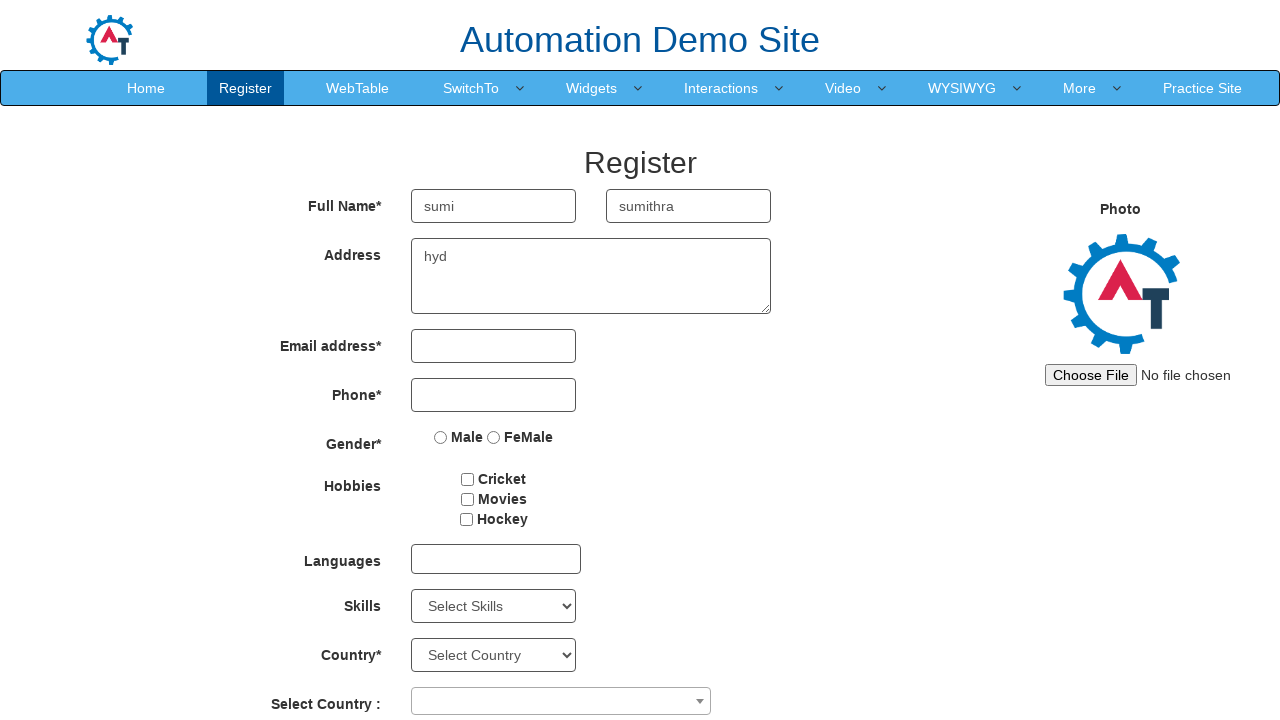

Filled email field with 'sumi.123@gmail.com' on xpath=//input[@type='email']
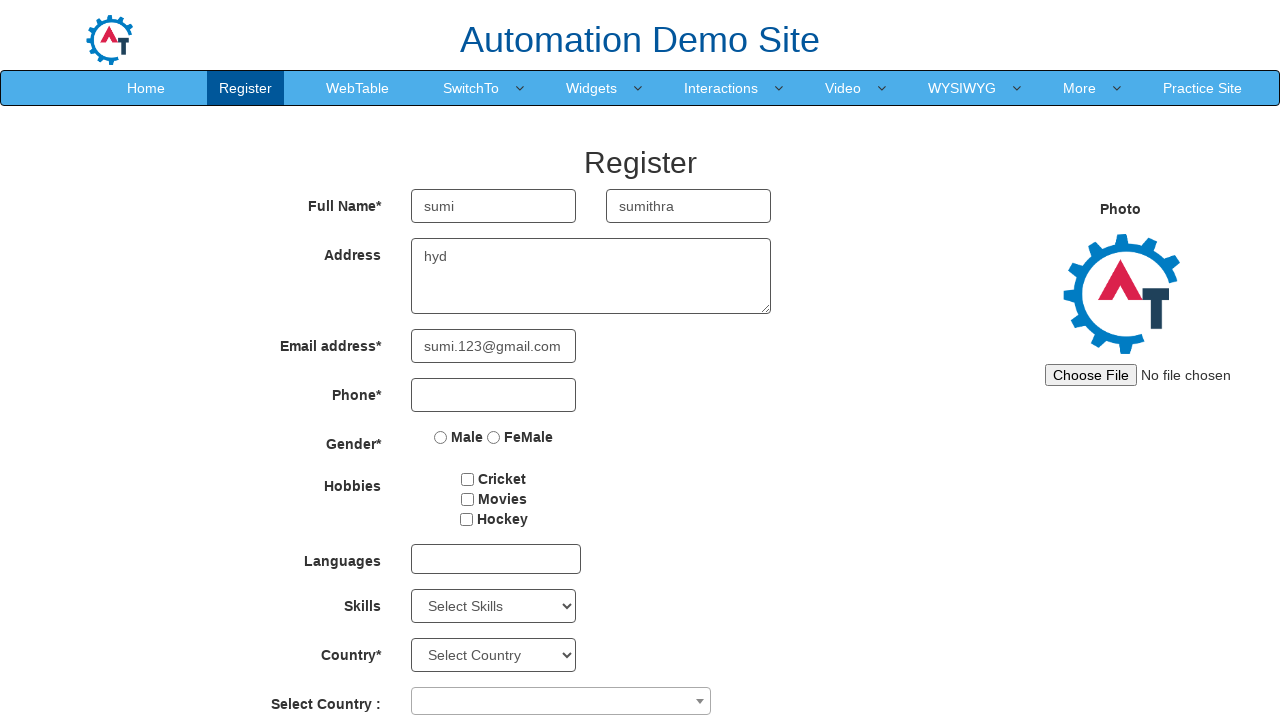

Cleared phone number field on xpath=//input[@type='tel']
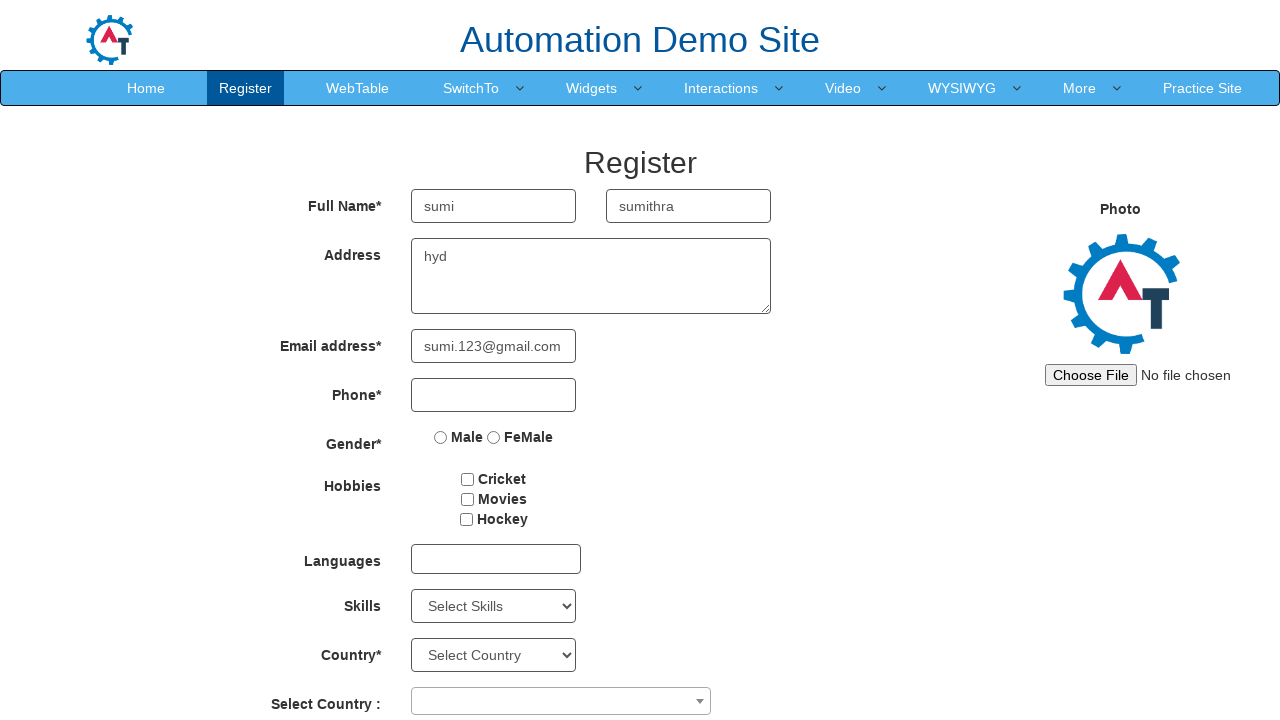

Filled phone number field with '8765432190' on xpath=//input[@type='tel']
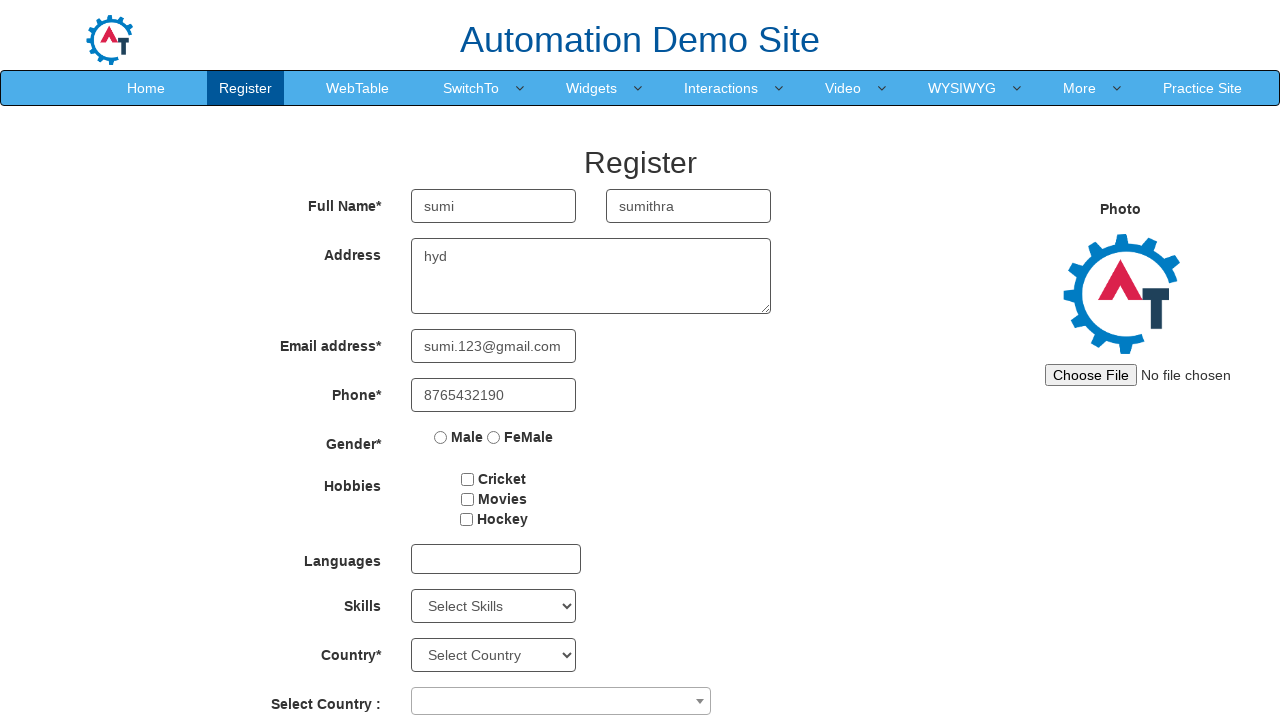

Selected Male gender option at (441, 437) on xpath=//input[@value='Male']
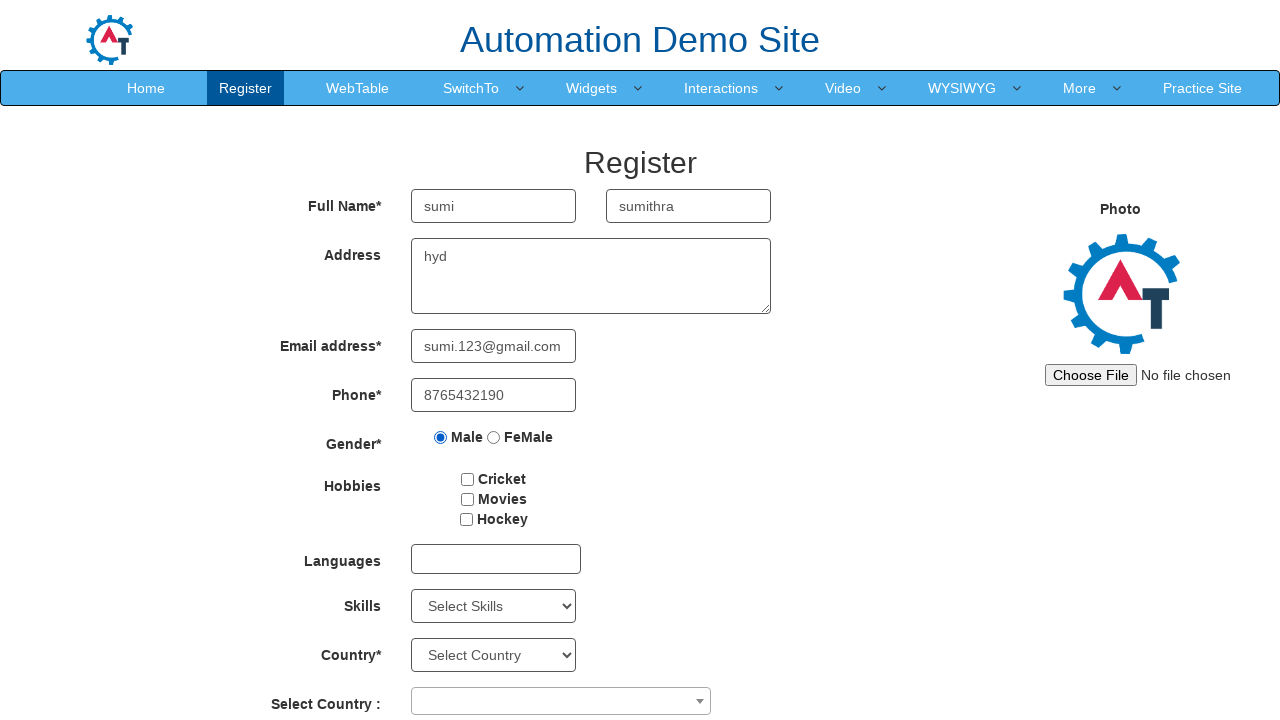

Selected Cricket hobby checkbox at (468, 479) on xpath=//input[@value='Cricket']
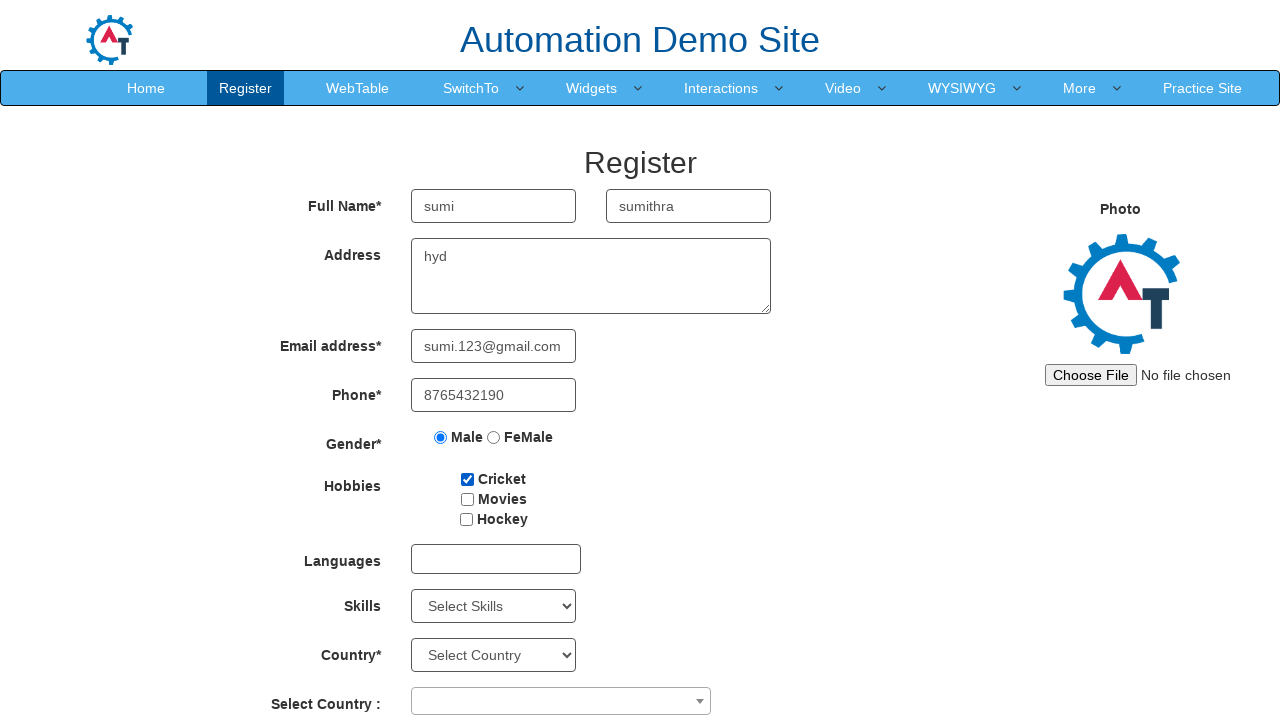

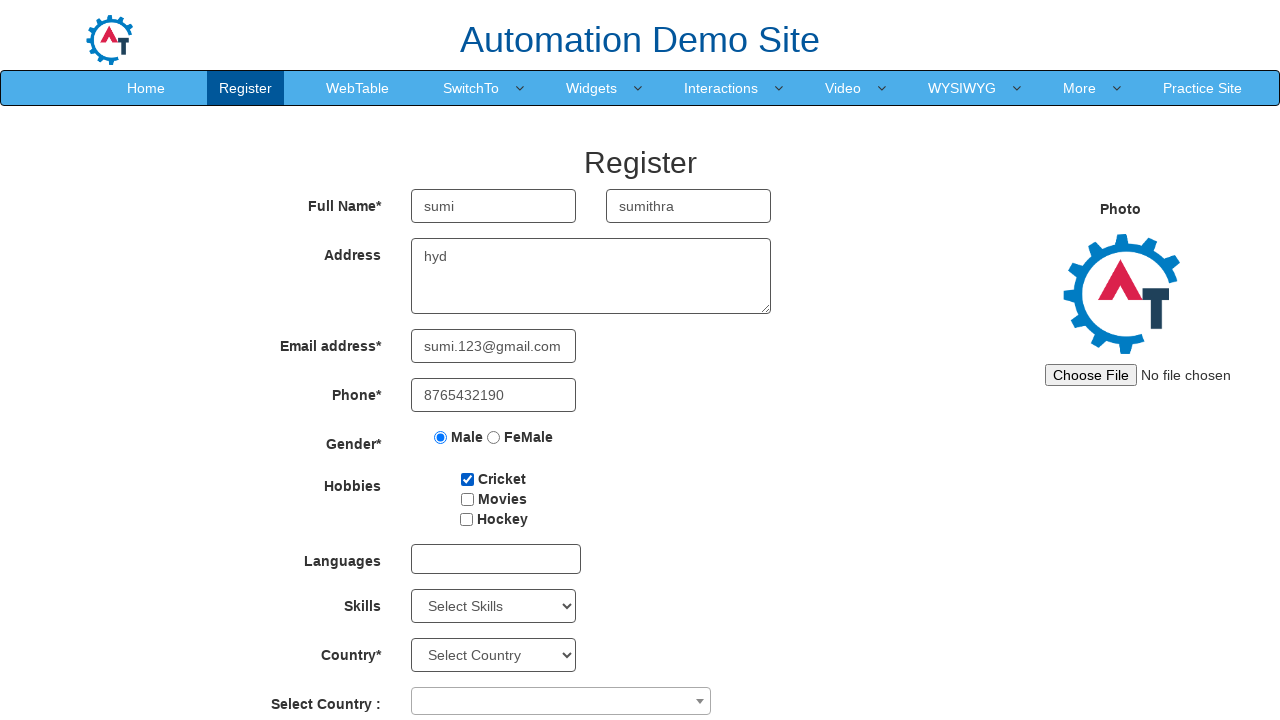